Tests dropdown and checkbox functionality on a practice page by selecting a checkbox, incrementing passenger count multiple times via clicking, and closing the passenger options panel

Starting URL: https://rahulshettyacademy.com/dropdownsPractise/

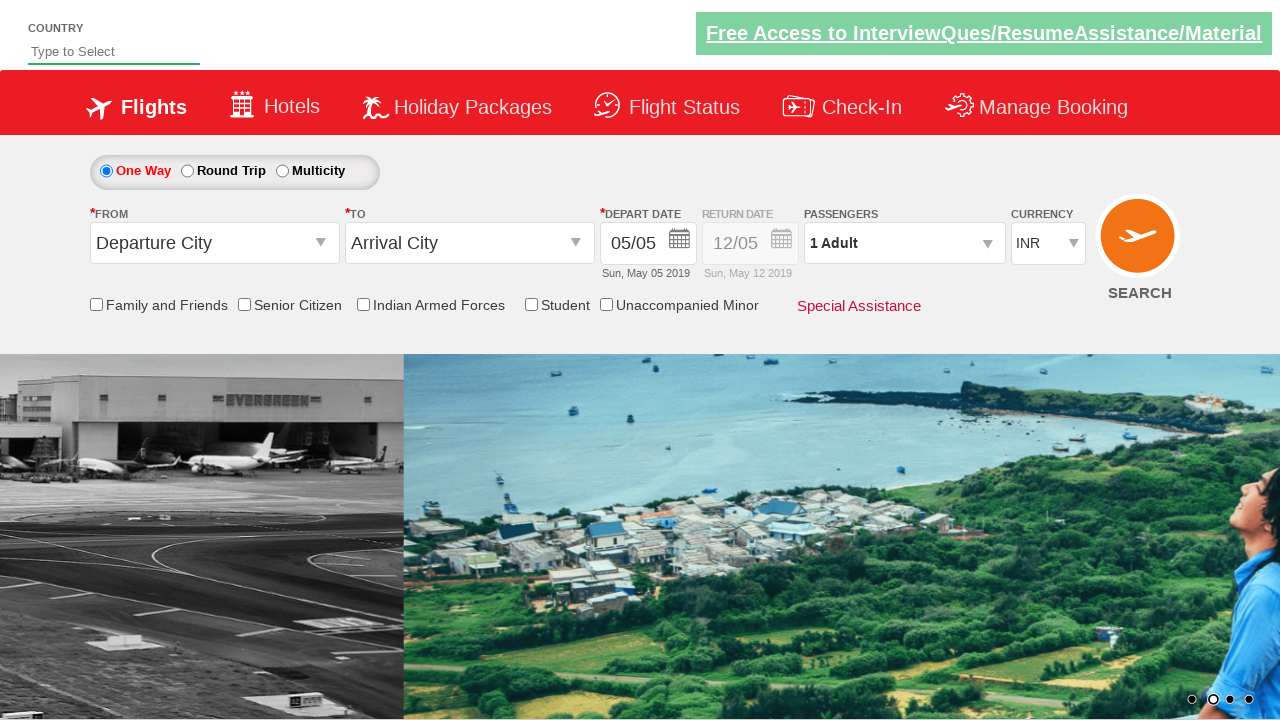

Clicked friends and family checkbox at (96, 304) on input[id*='friendsandfamily']
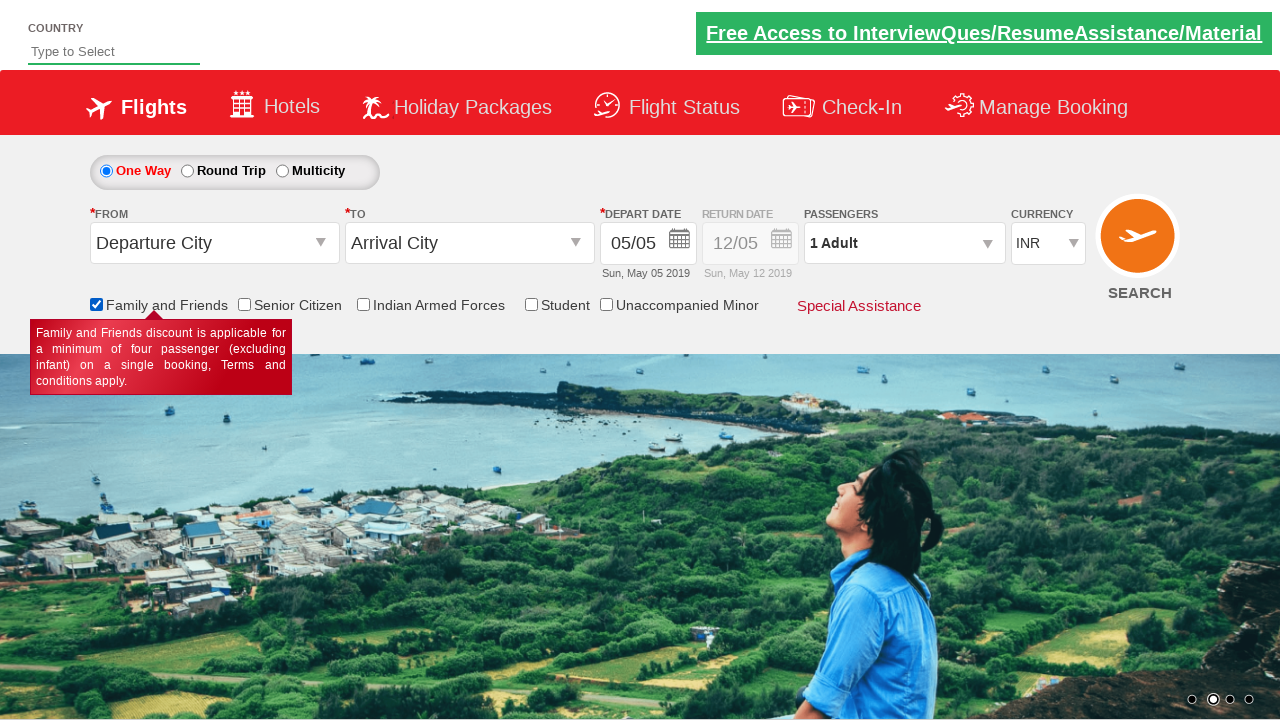

Clicked passenger info dropdown to open it at (904, 243) on #divpaxinfo
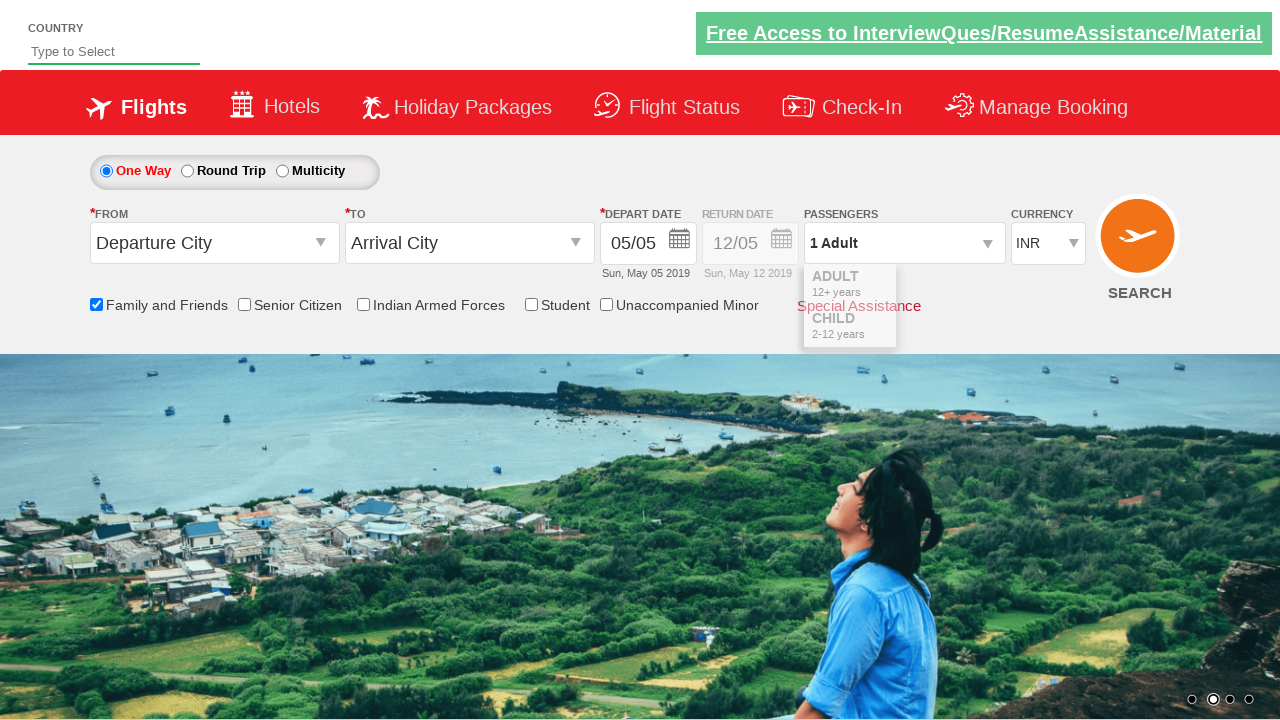

Waited for dropdown to be visible
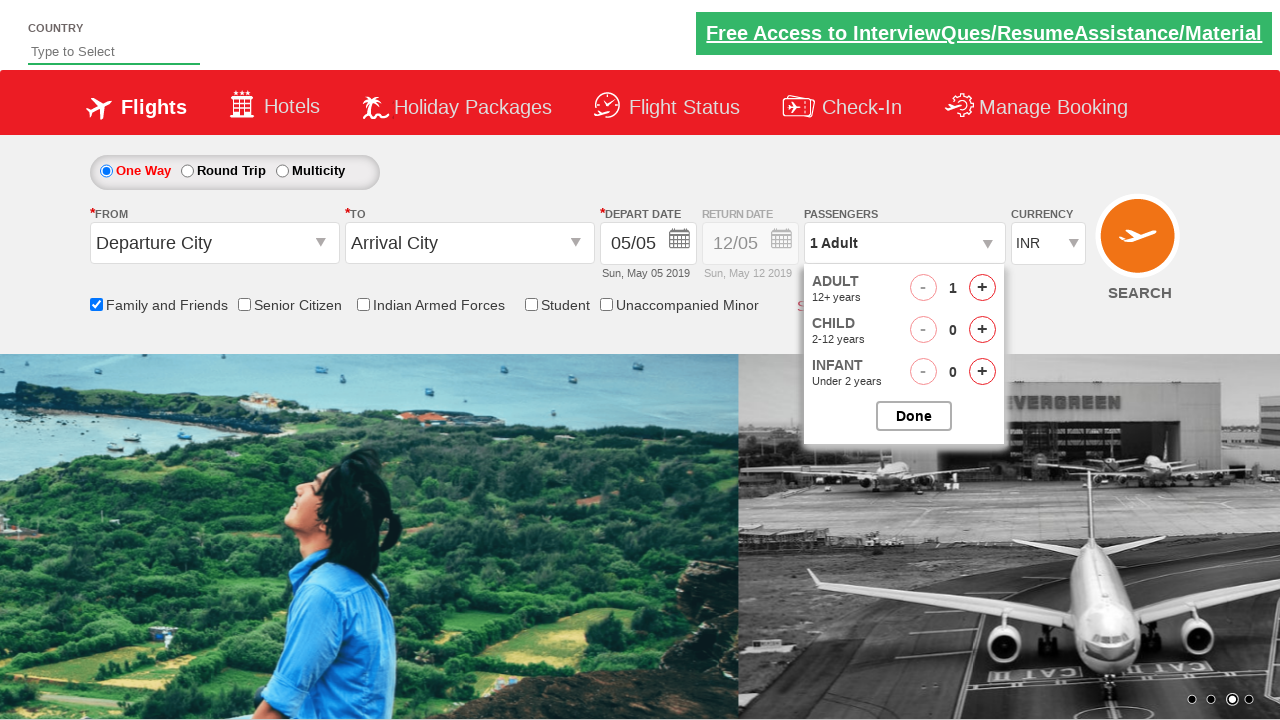

Clicked increment adult button (iteration 1 of 4) at (982, 288) on #hrefIncAdt
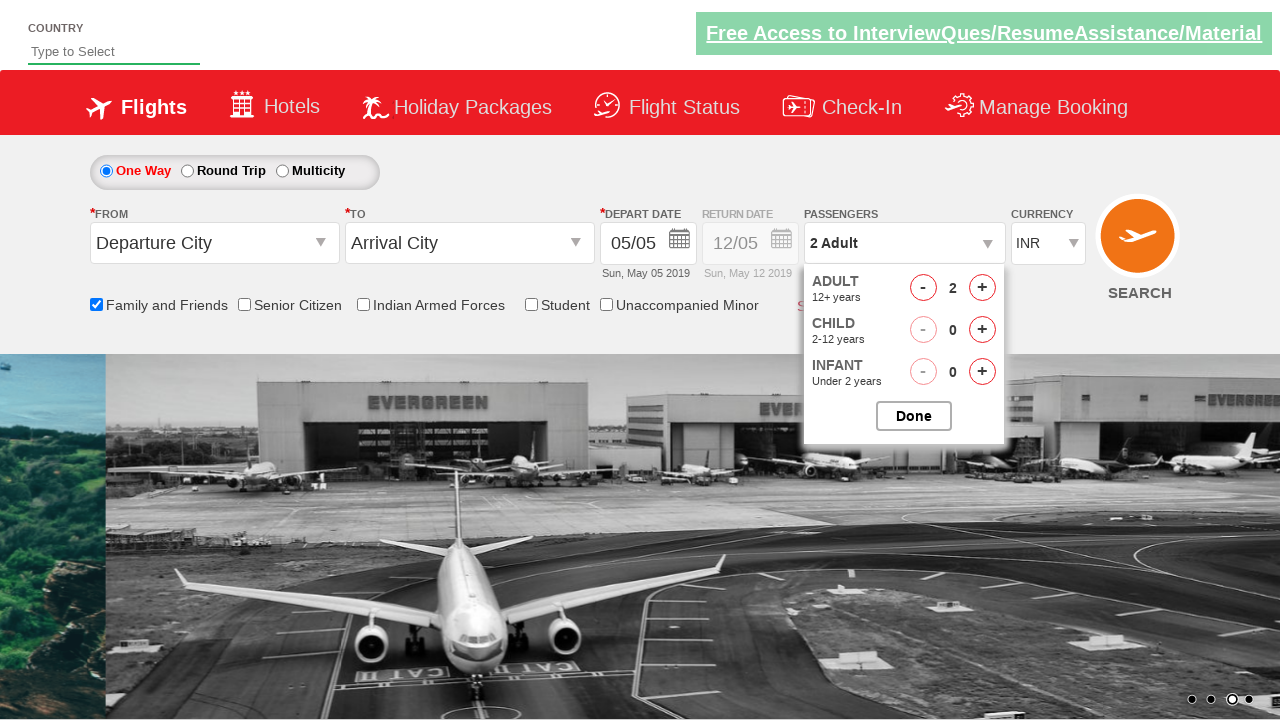

Clicked increment adult button (iteration 2 of 4) at (982, 288) on #hrefIncAdt
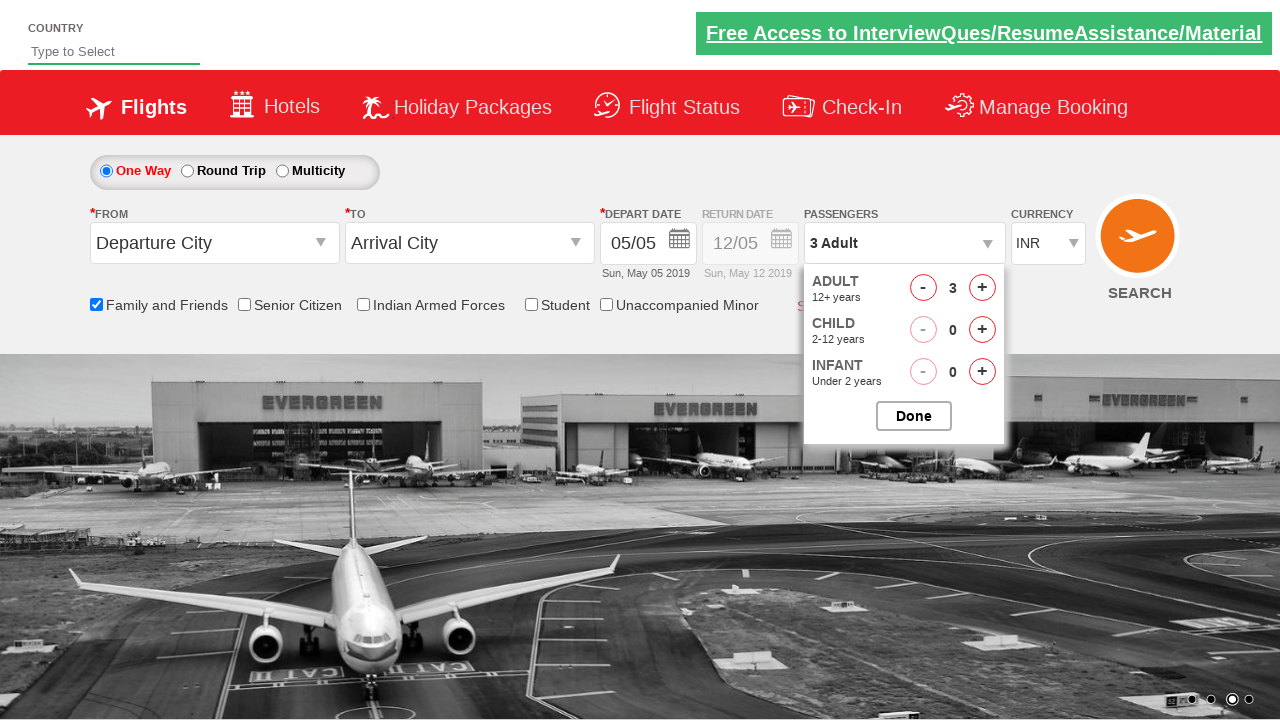

Clicked increment adult button (iteration 3 of 4) at (982, 288) on #hrefIncAdt
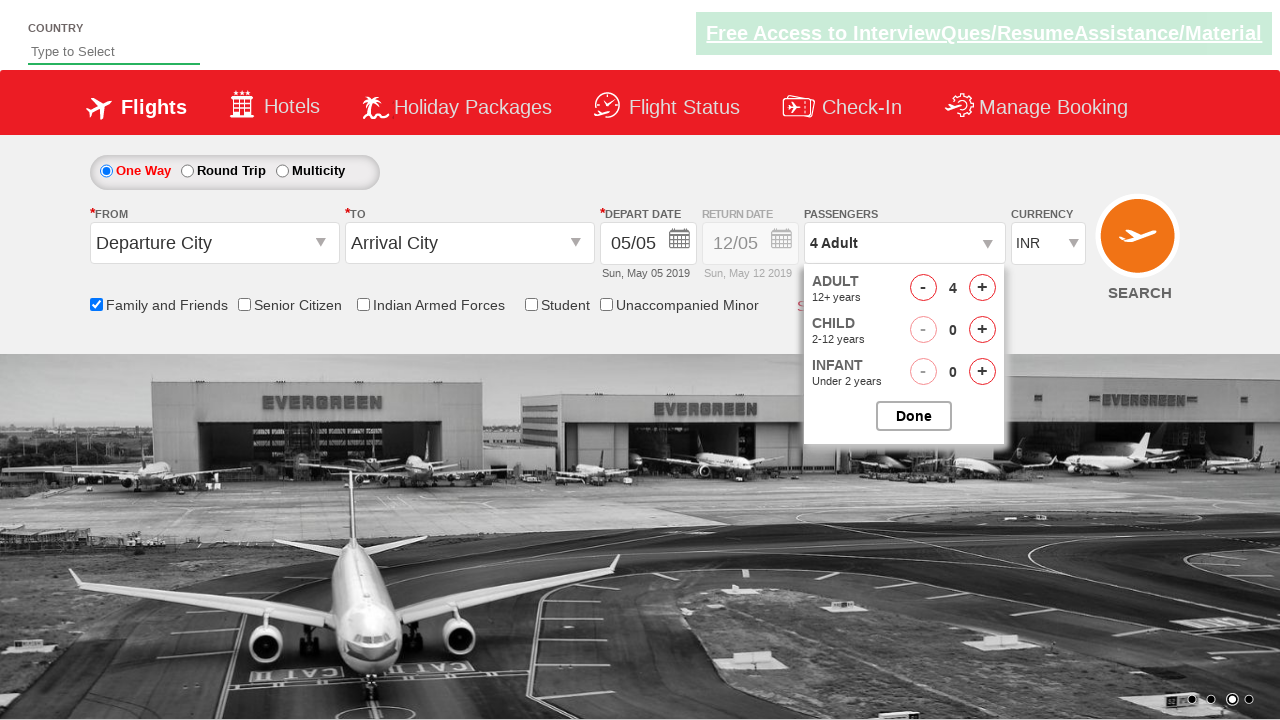

Clicked increment adult button (iteration 4 of 4) at (982, 288) on #hrefIncAdt
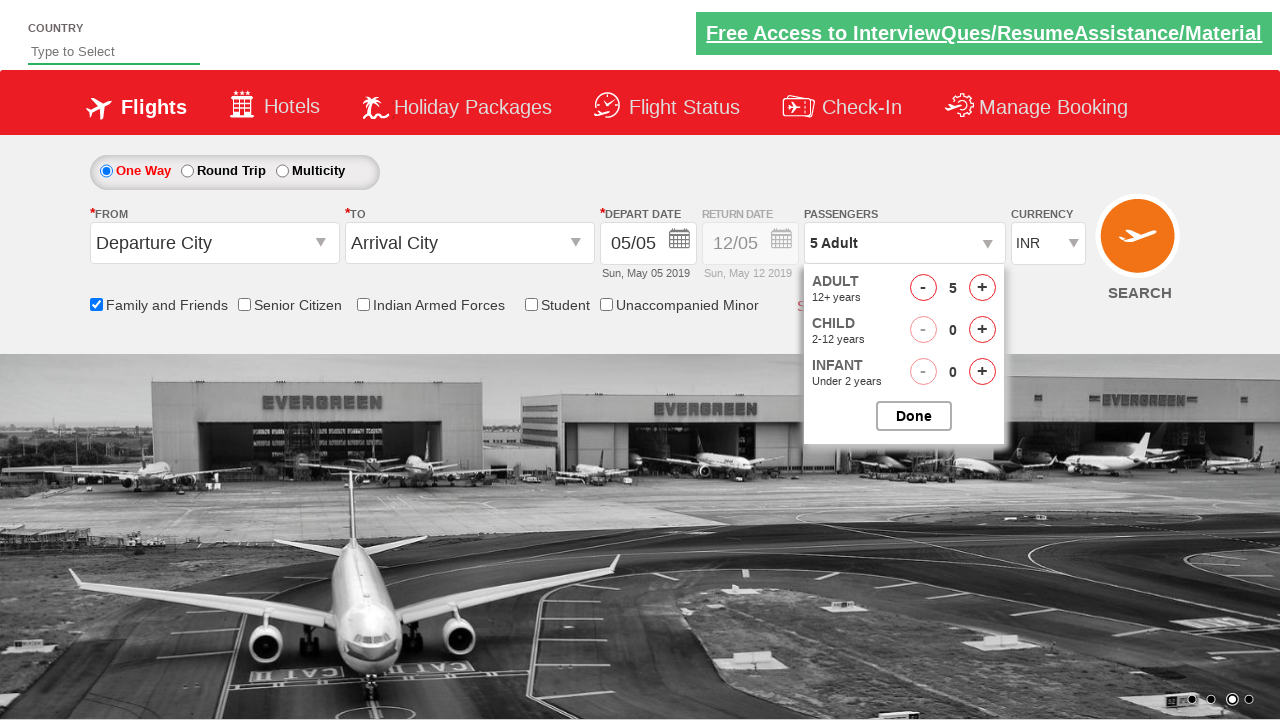

Closed the passenger options panel at (914, 416) on #btnclosepaxoption
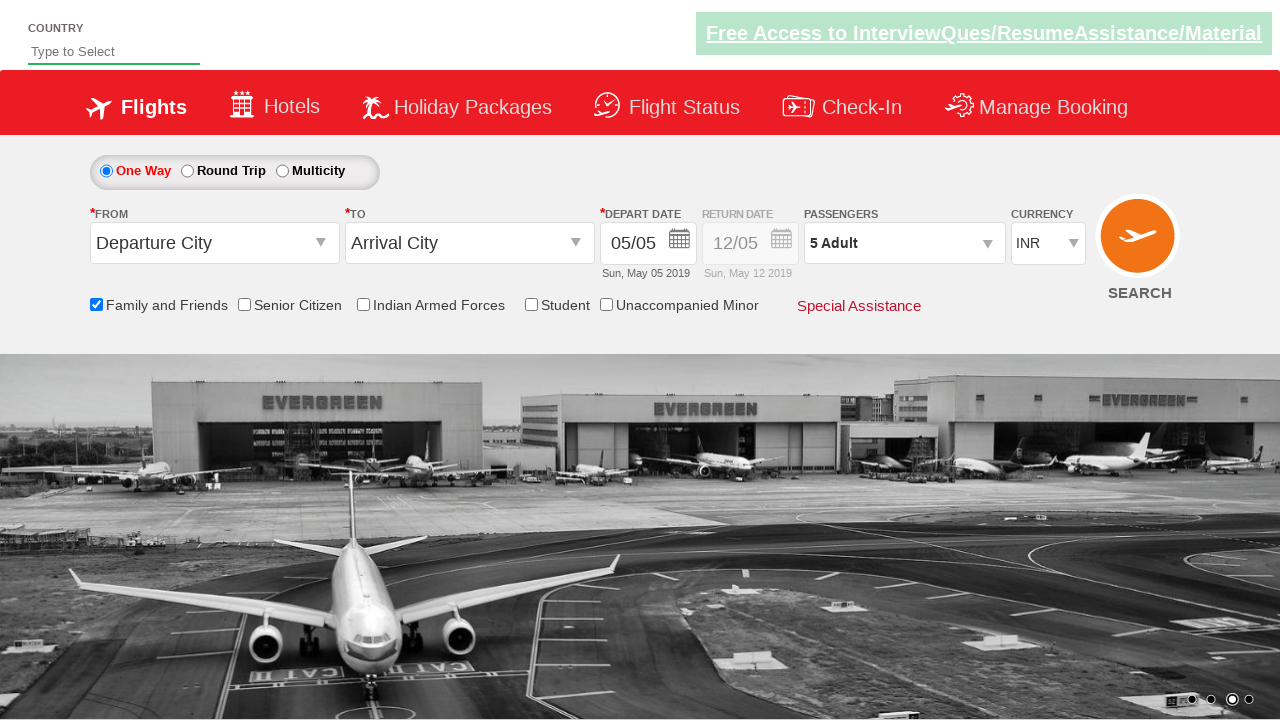

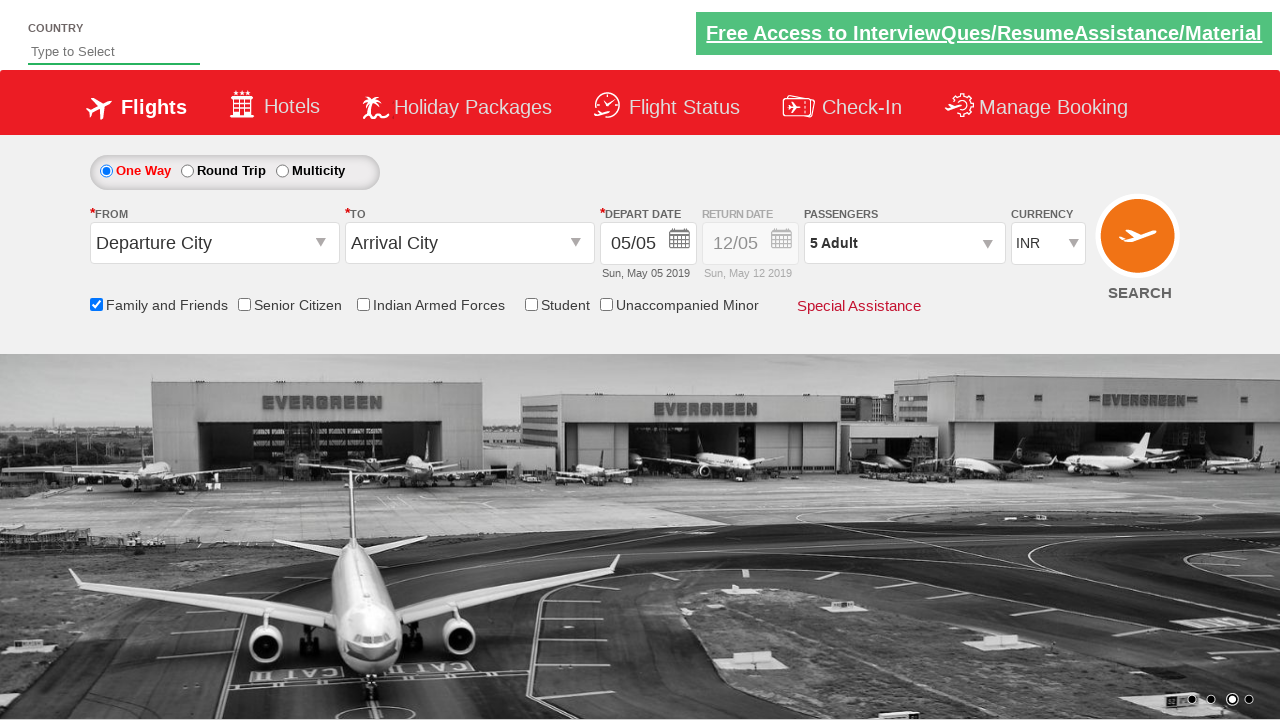